Tests a user registration flow by navigating from a contact form page to a signup page, filling in user details, accepting terms, and submitting the form

Starting URL: https://www.mycontactform.com/samples/basiccontact.php

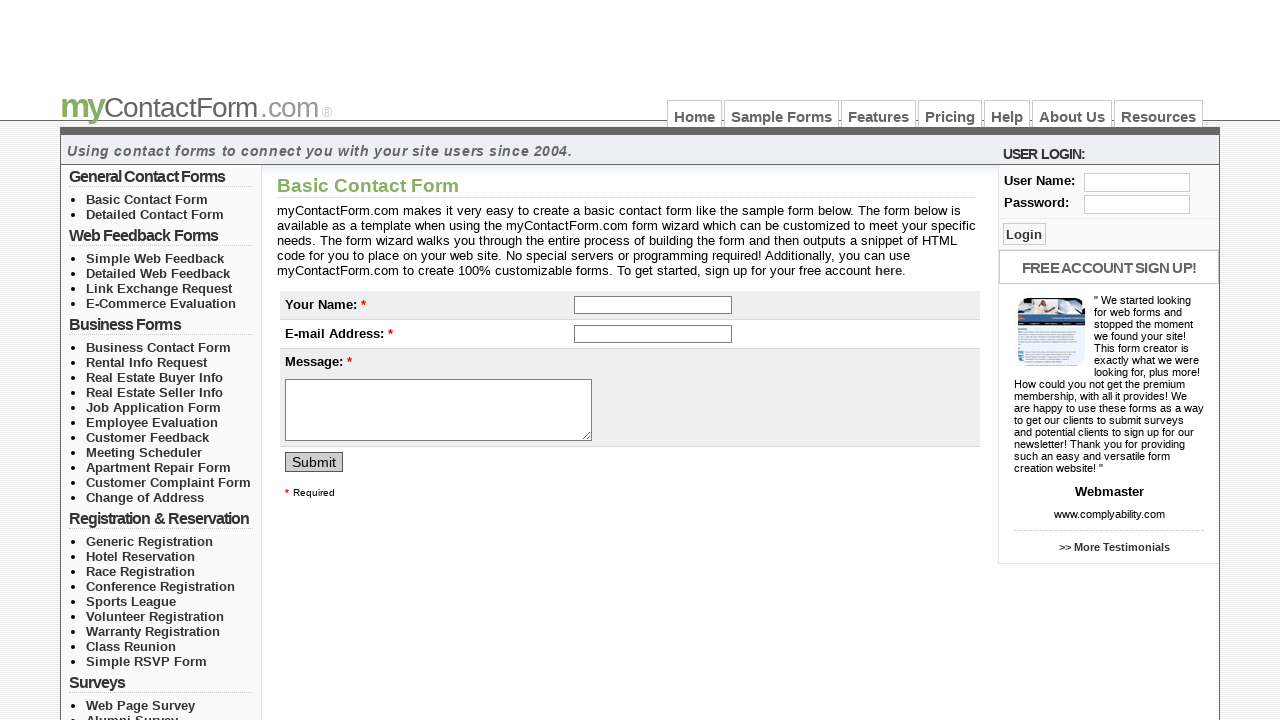

Verified page title is 'Basic Contact Form - myContactForm.com'
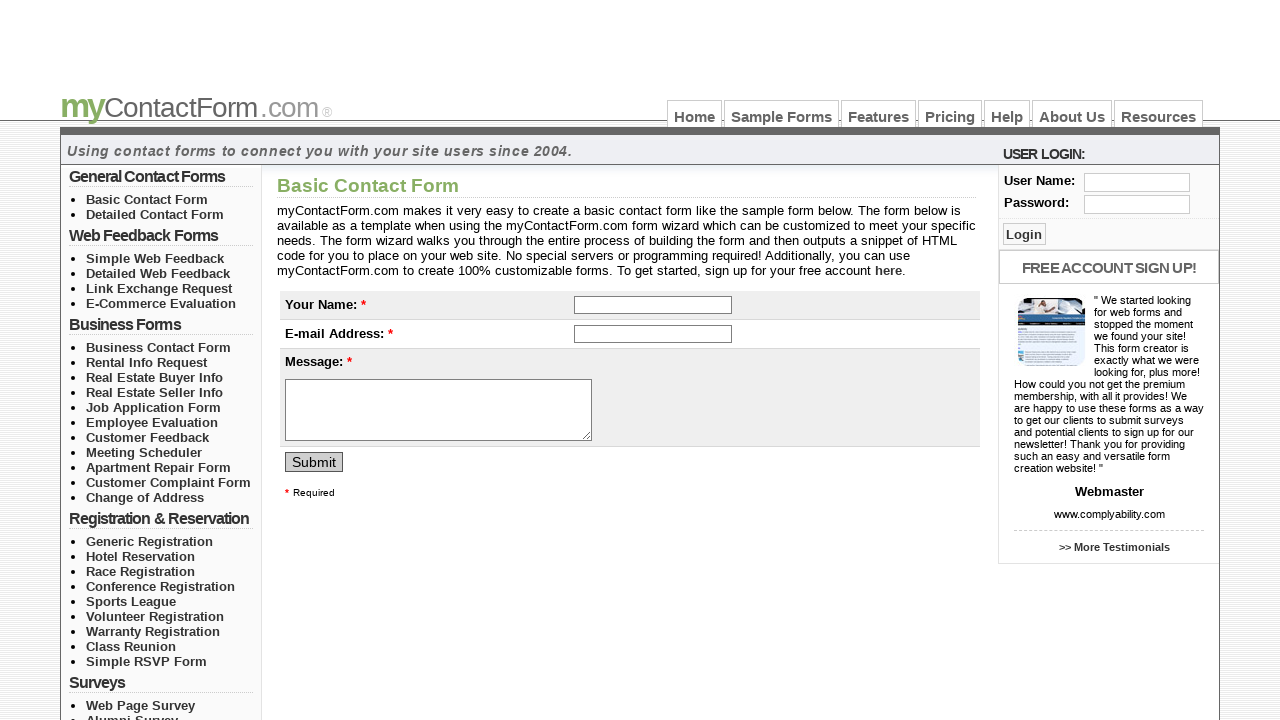

Clicked 'here' link to navigate to signup page at (888, 270) on xpath=//*[@id="center_col"]/p/a
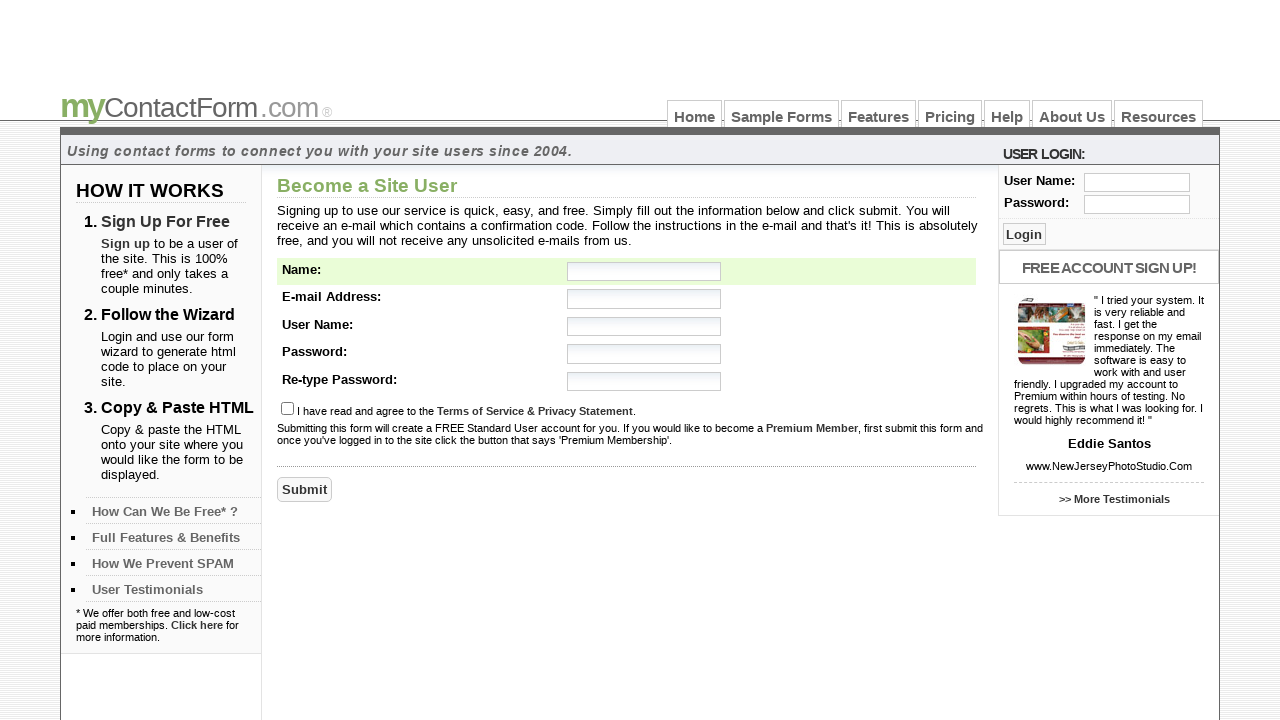

Waited for page load to complete
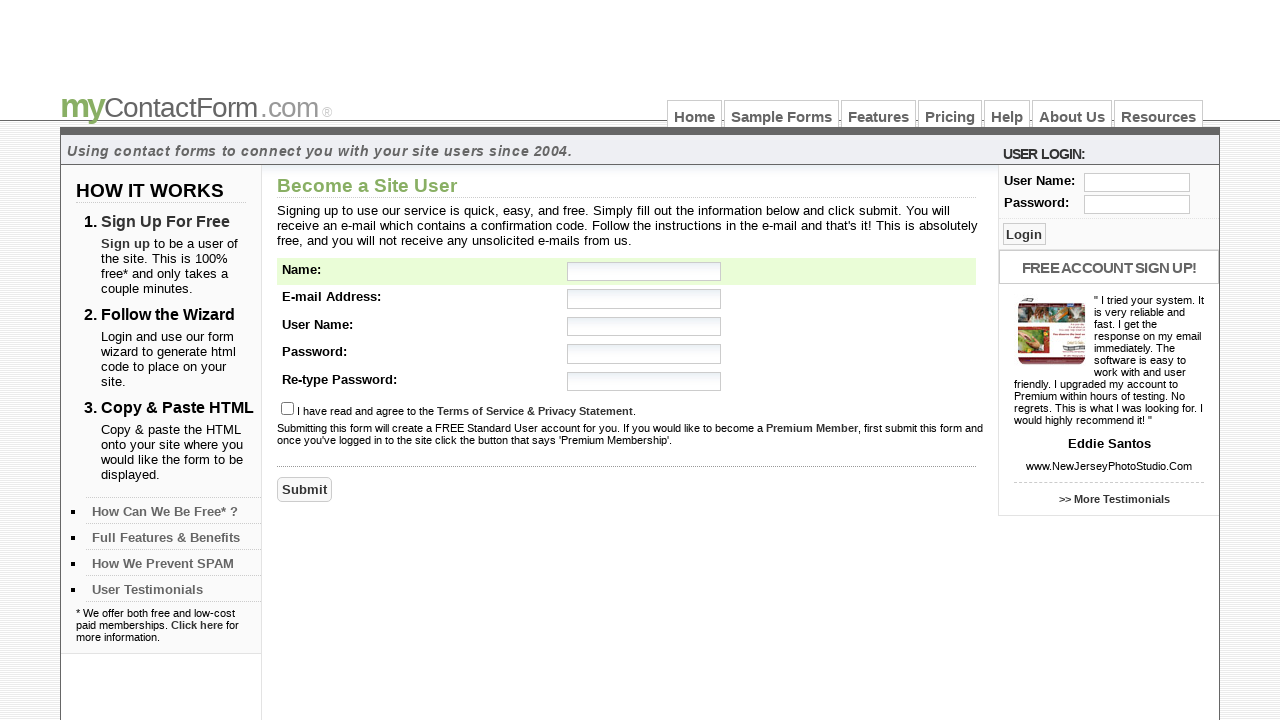

Verified page title is 'Become a Site User - myContactForm.com'
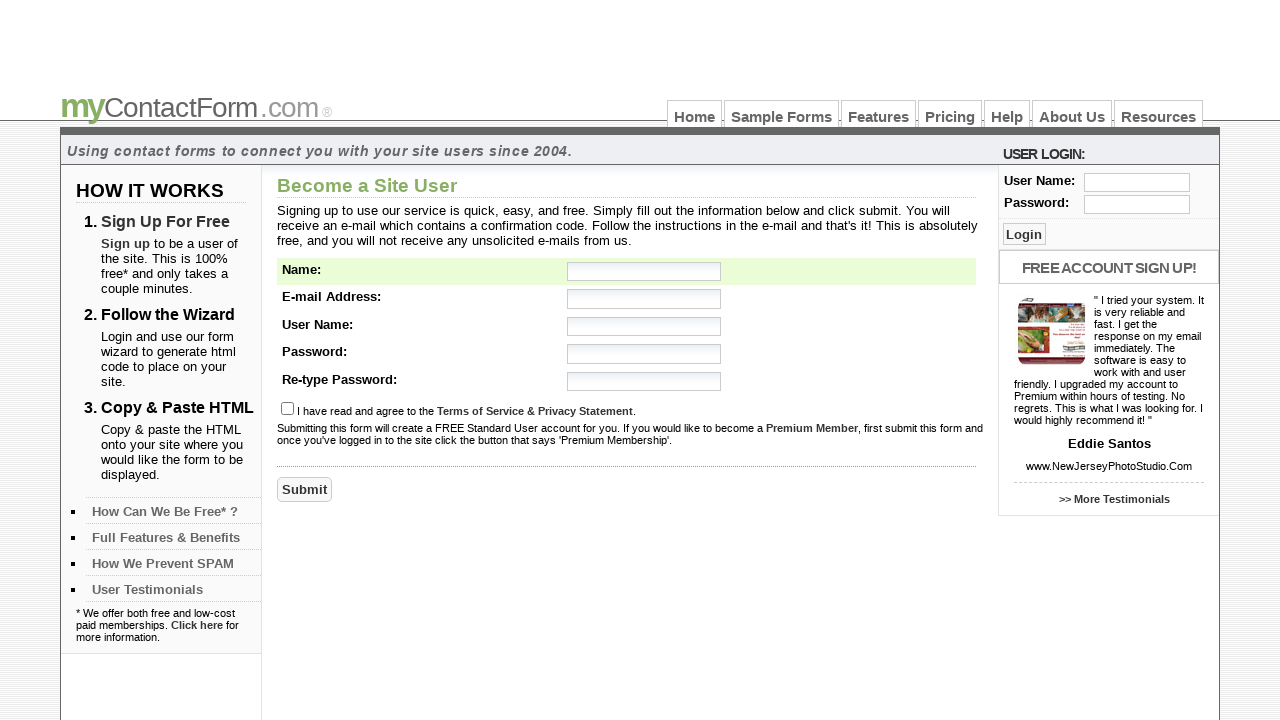

Filled name field with 'John Smith' on xpath=//*[@id="name"]
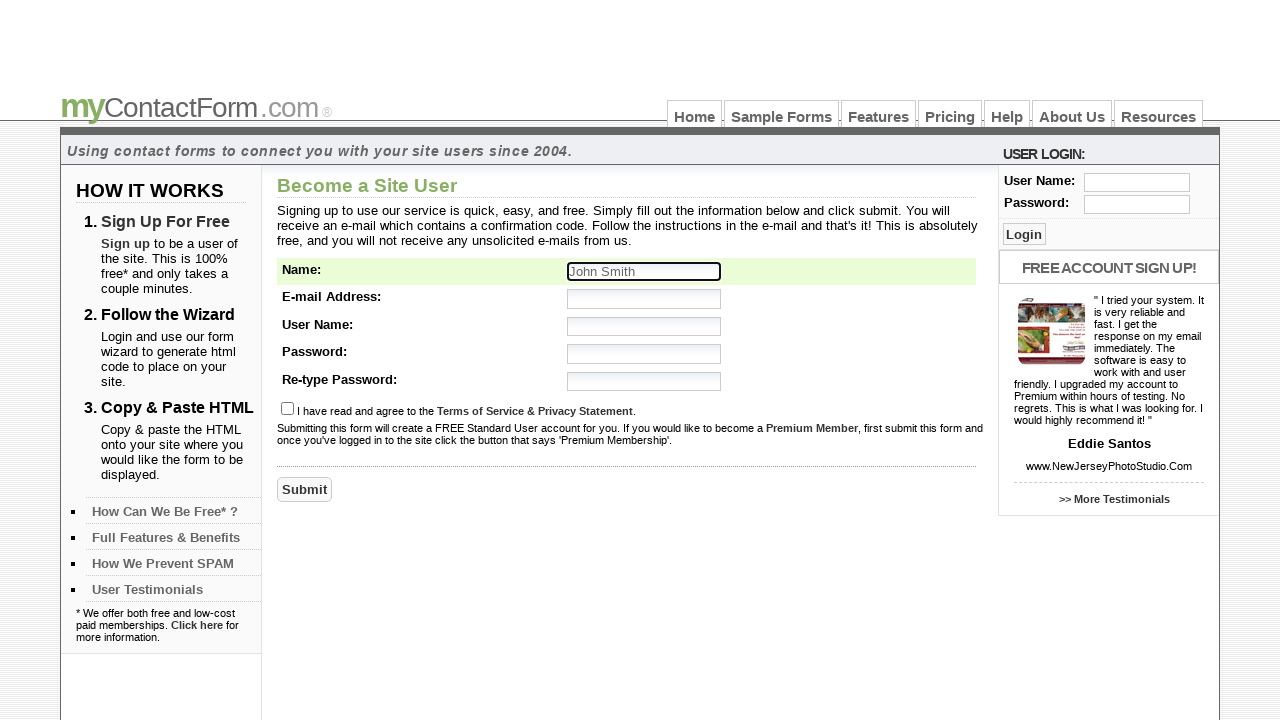

Filled email field with 'johnsmith@example.com' on xpath=//*[@id="email"]
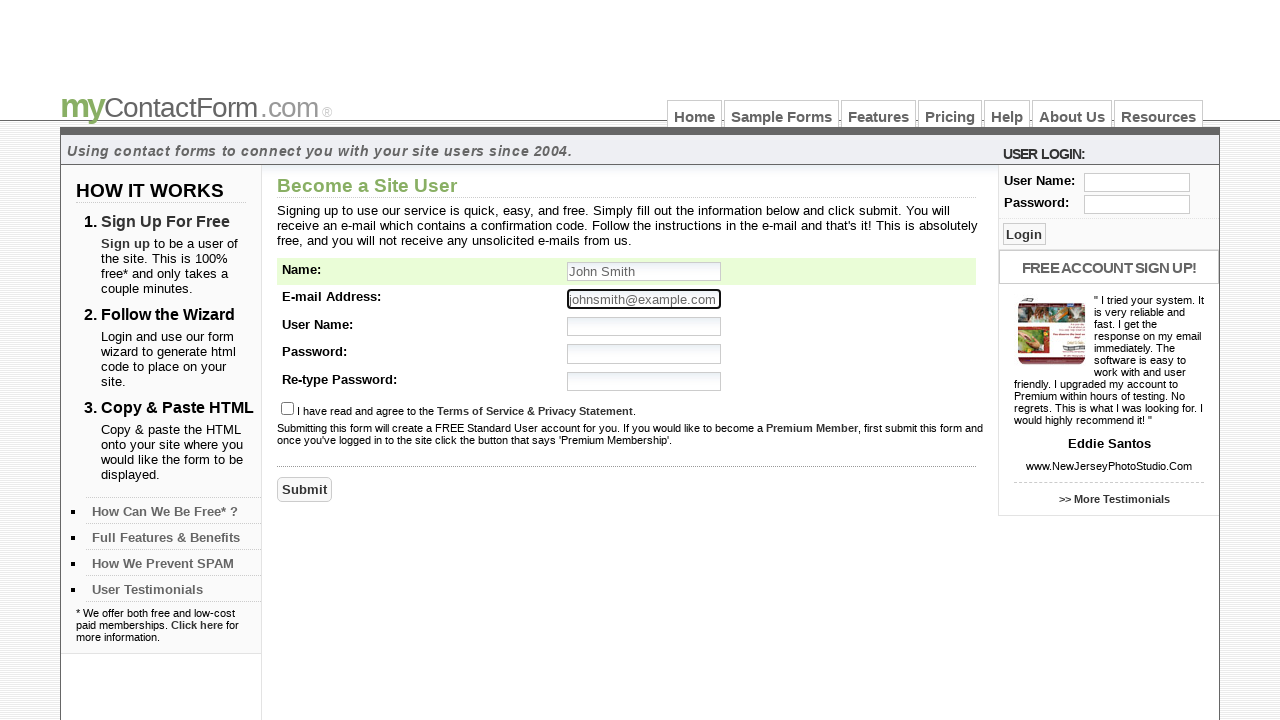

Filled username field with 'SabariKannan' on xpath=//*[@id="user_signup"]
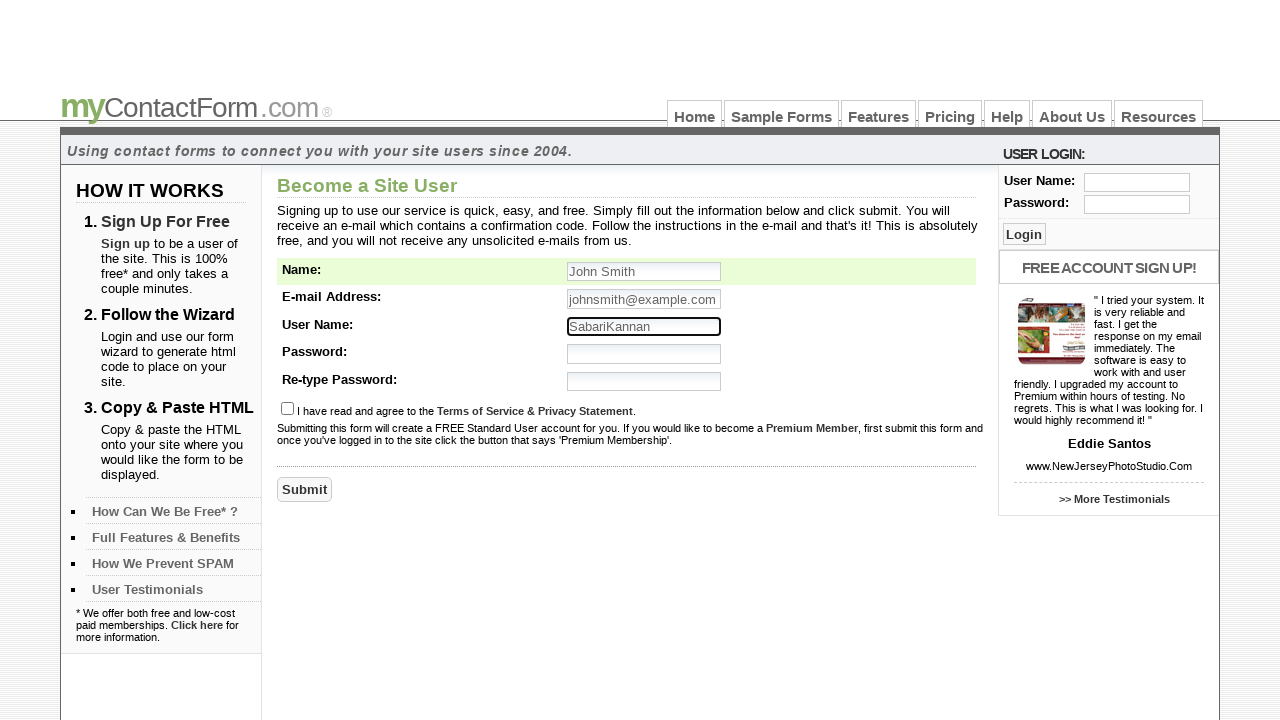

Filled password field with 'sabari' on xpath=//*[@id="pass_signup"]
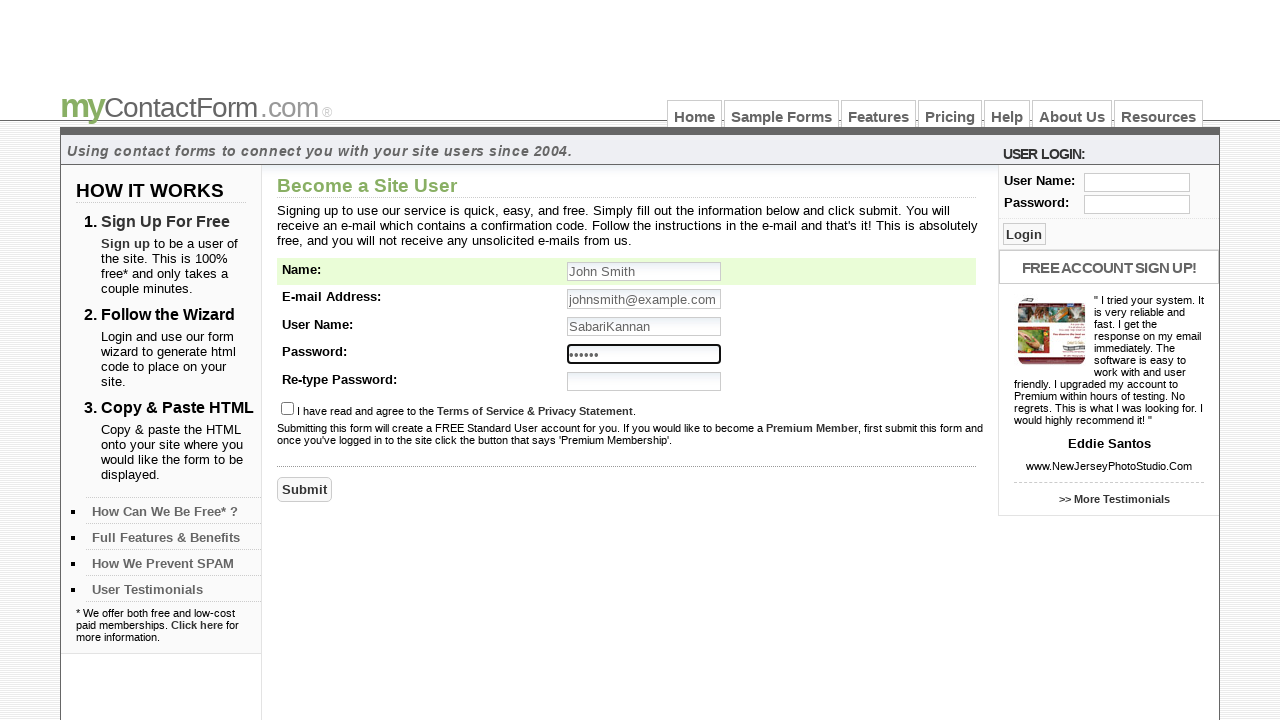

Filled password confirmation field with 'sabari' on xpath=//*[@id="pass2"]
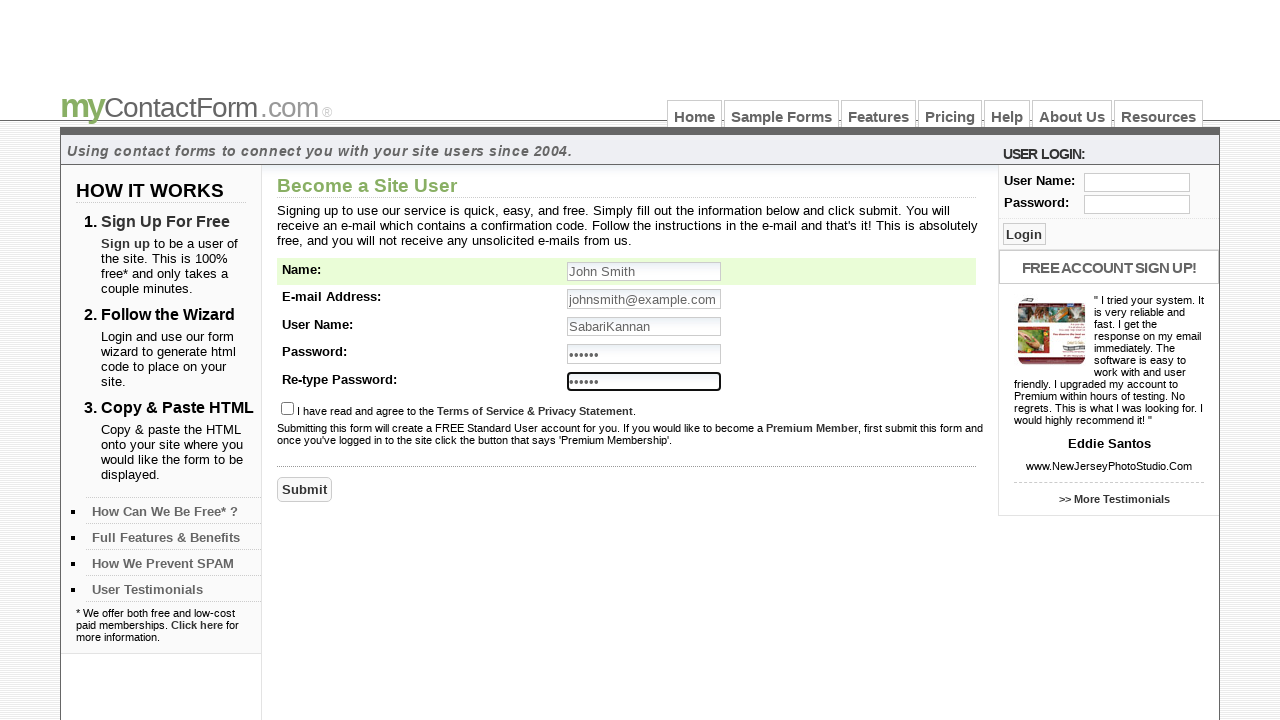

Clicked privacy agreement checkbox at (288, 409) on xpath=//*[@id="useragree"]
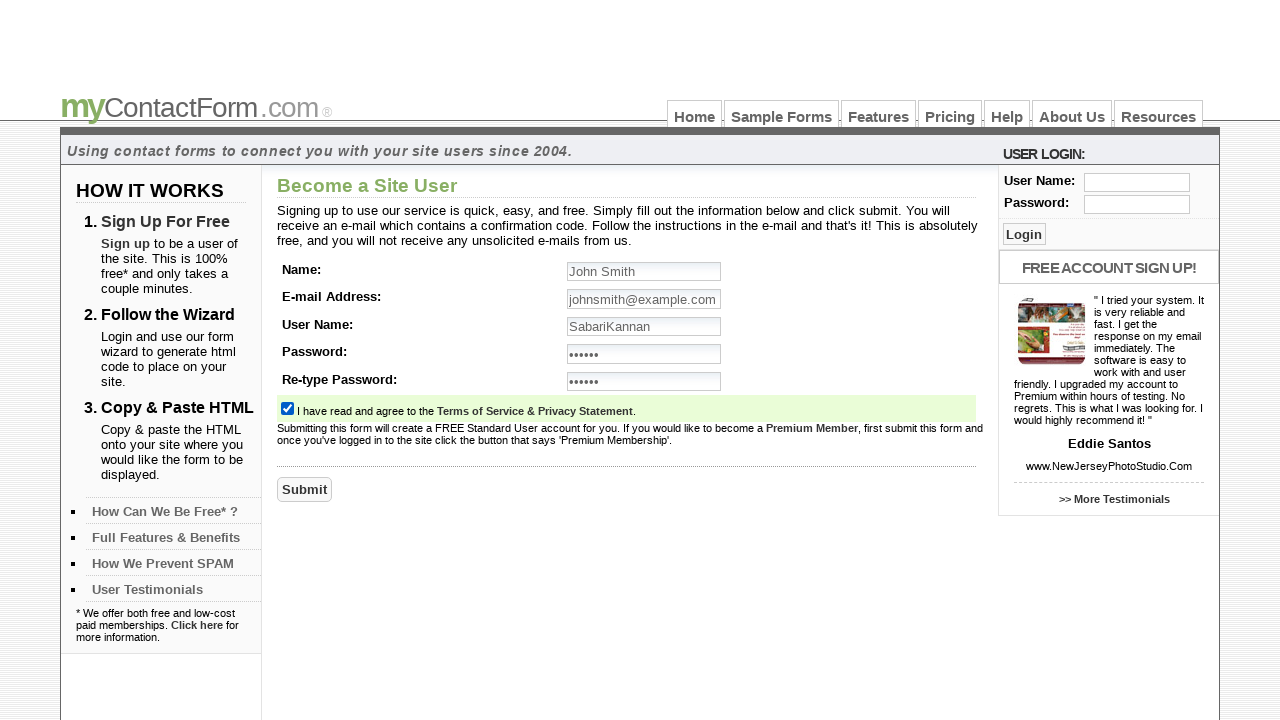

Clicked form submit button at (304, 490) on xpath=//*[@id="center_col"]/form/div[7]/input
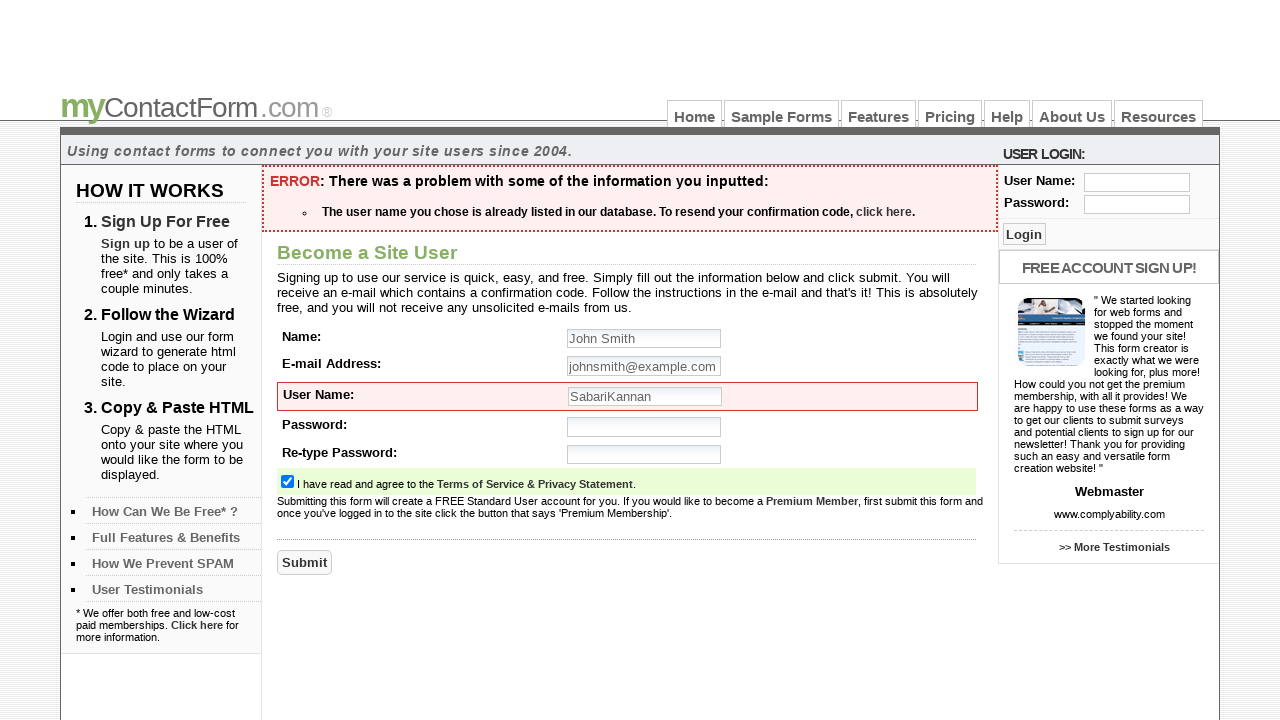

Status message appeared on the page
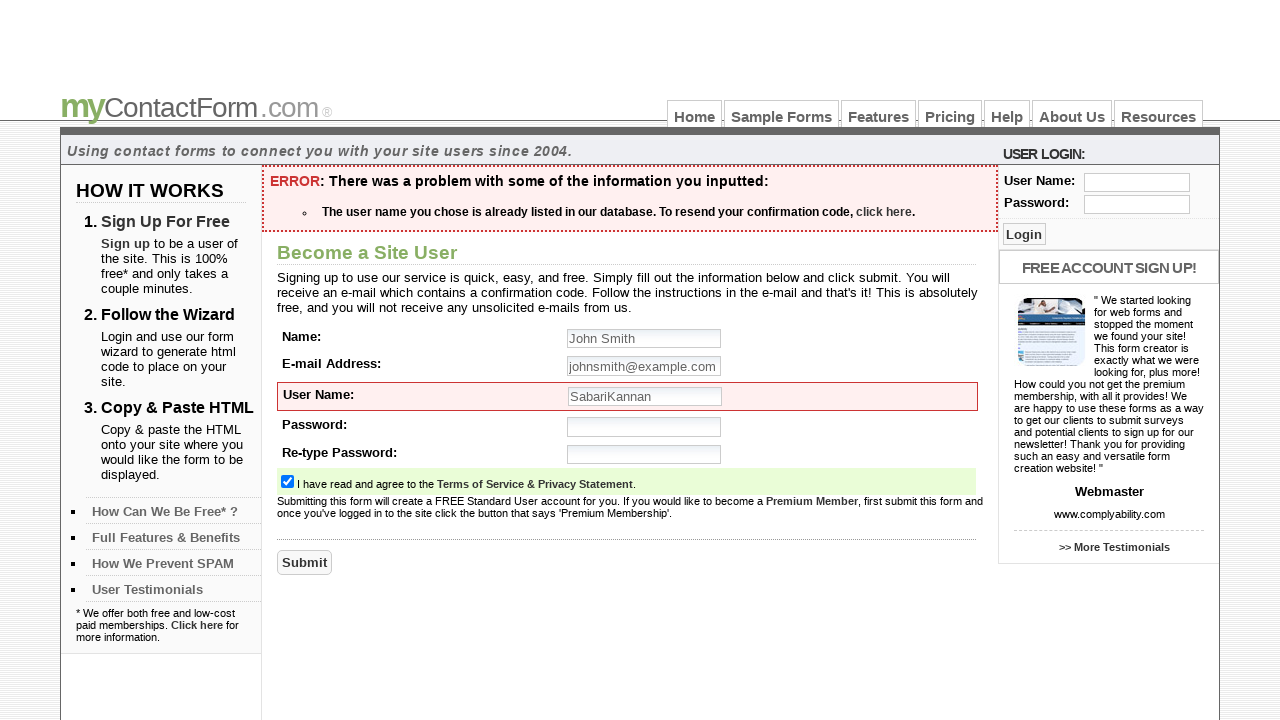

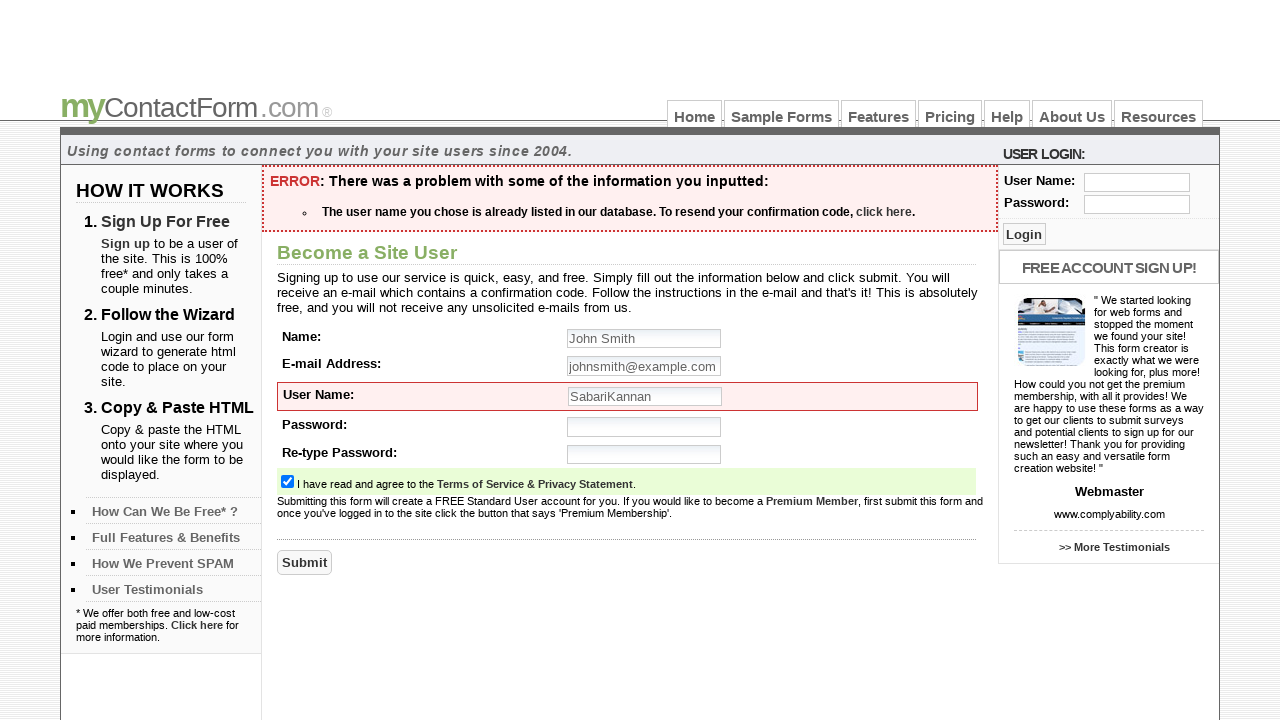